Navigates to the OrangeHRM demo login page and clicks the login button without entering credentials, likely to test form validation behavior.

Starting URL: https://opensource-demo.orangehrmlive.com/web/index.php/auth/login

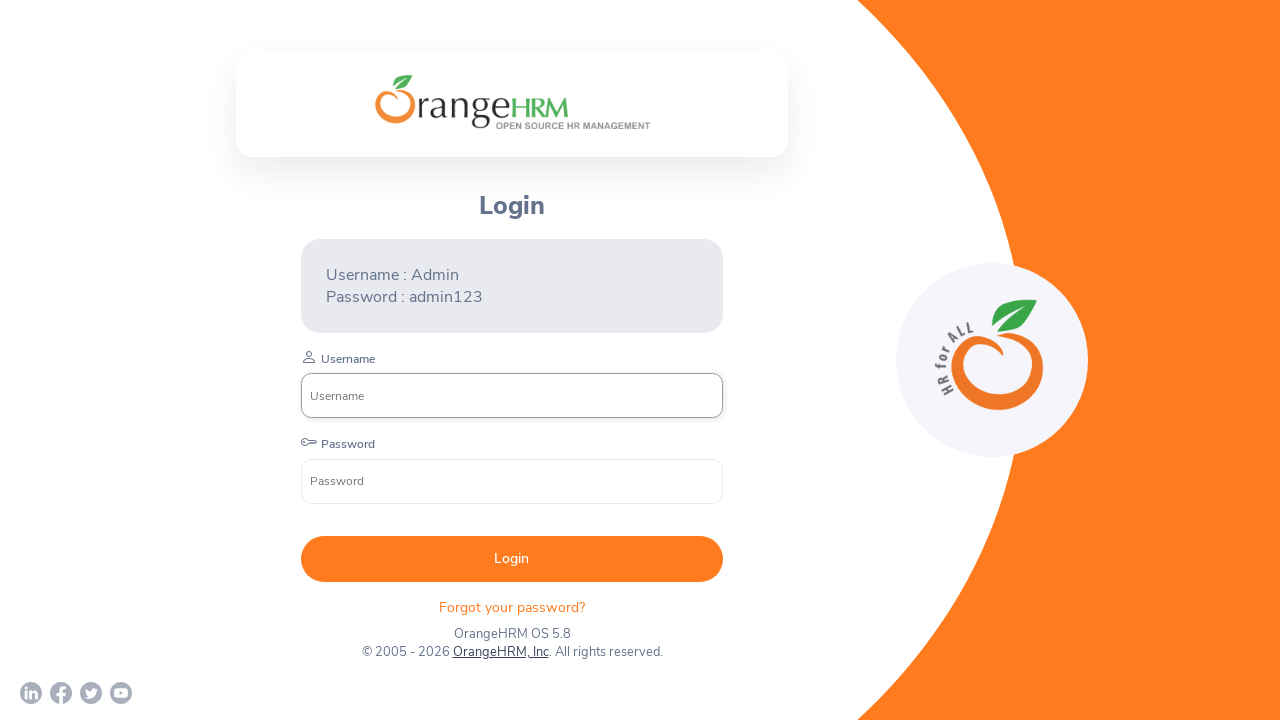

Login button element loaded on OrangeHRM demo login page
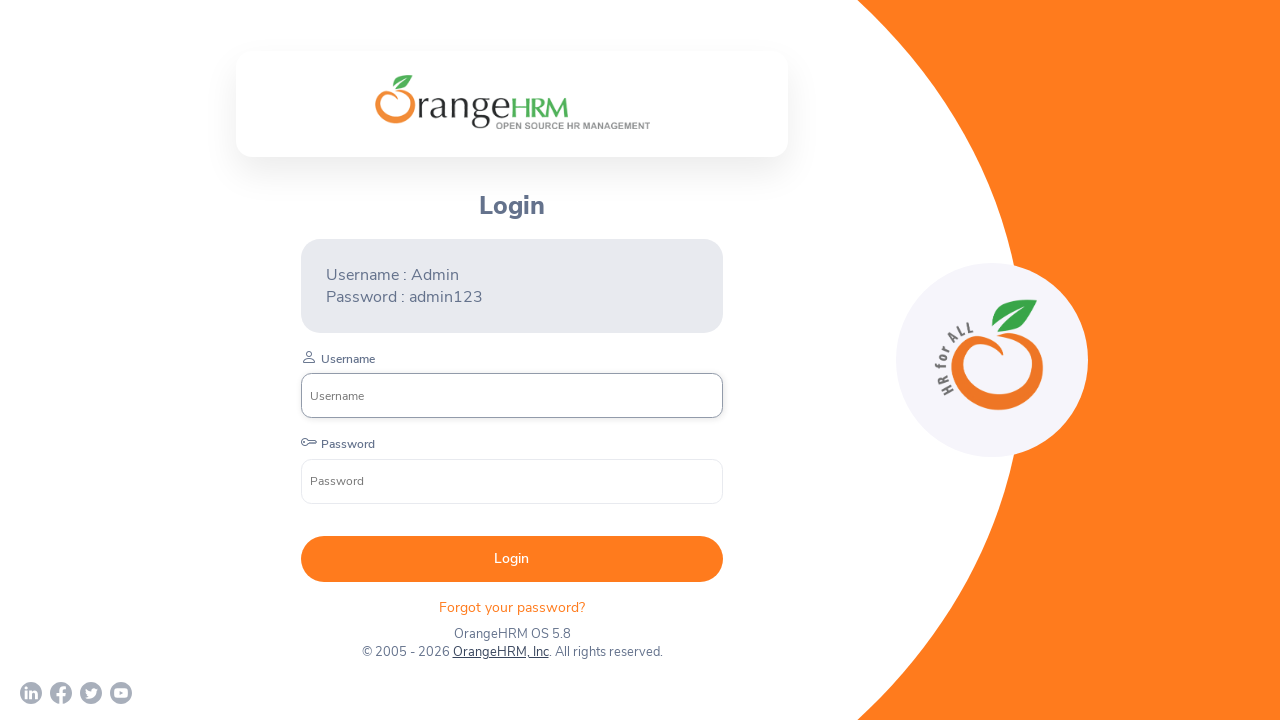

Clicked login button without entering credentials to test form validation at (512, 559) on .orangehrm-login-button
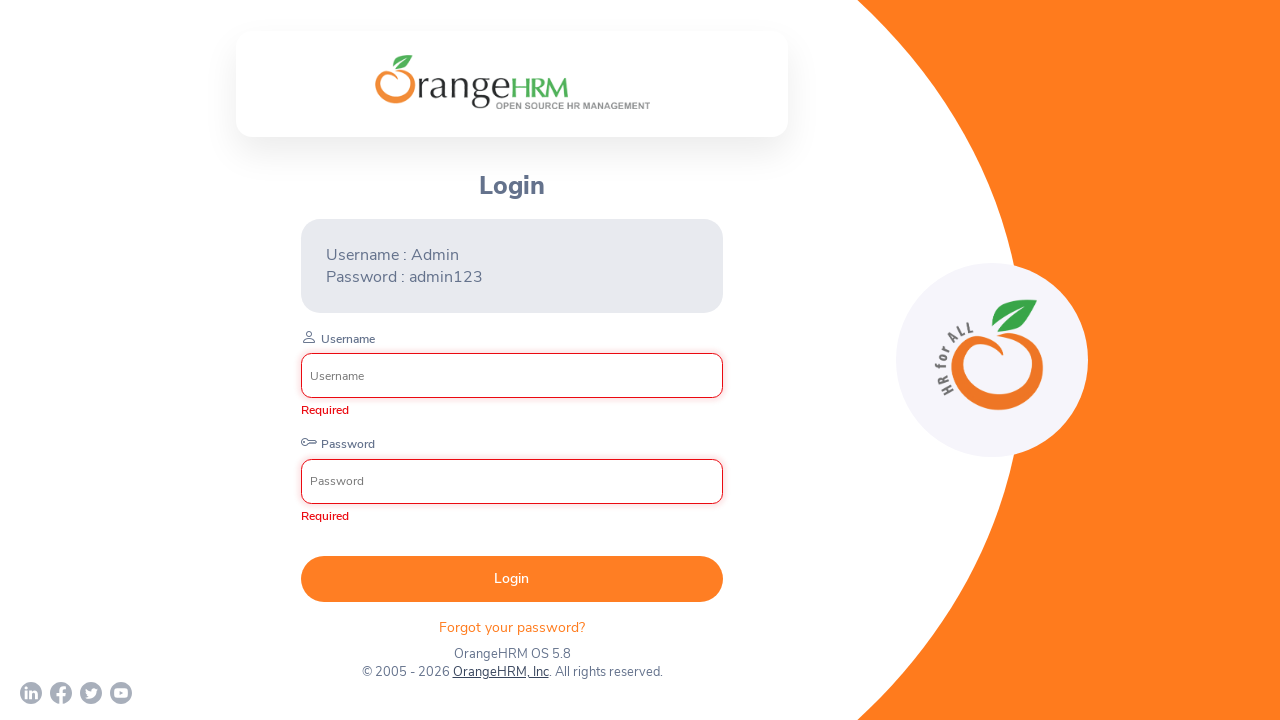

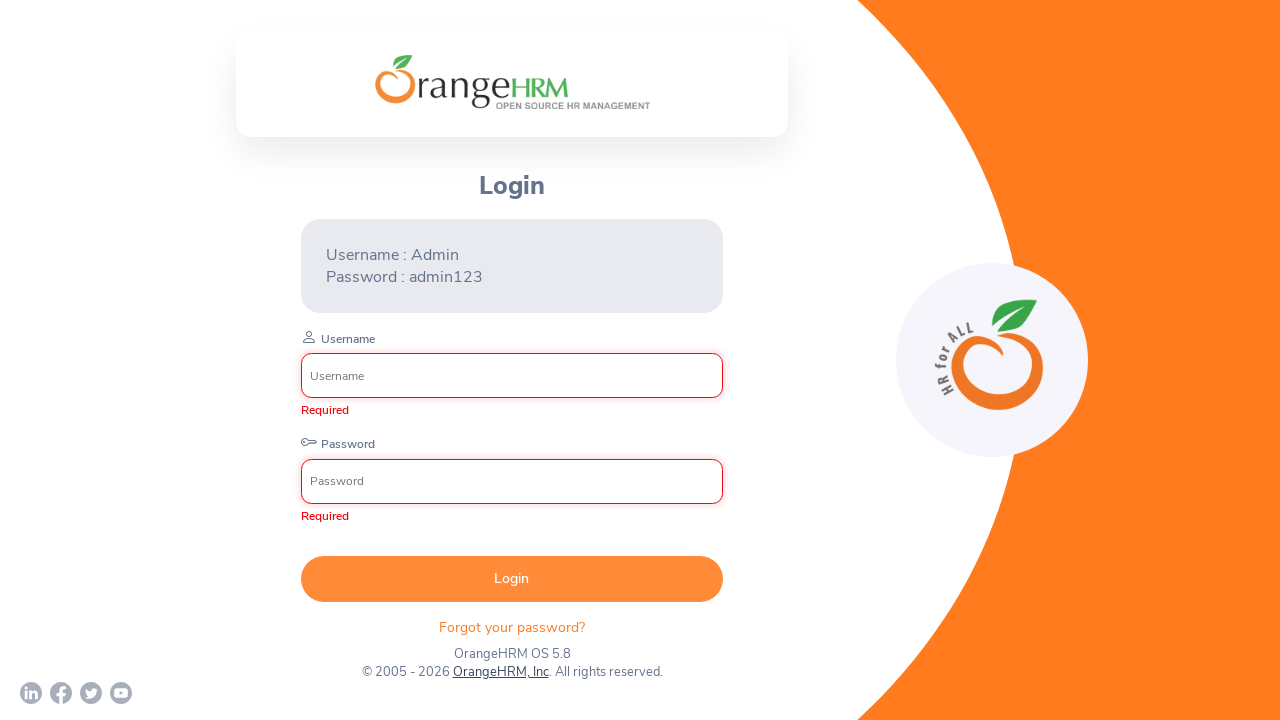